Tests search functionality on the-flow.ru website by searching for artists and verifying specific text appears in results

Starting URL: https://the-flow.ru/

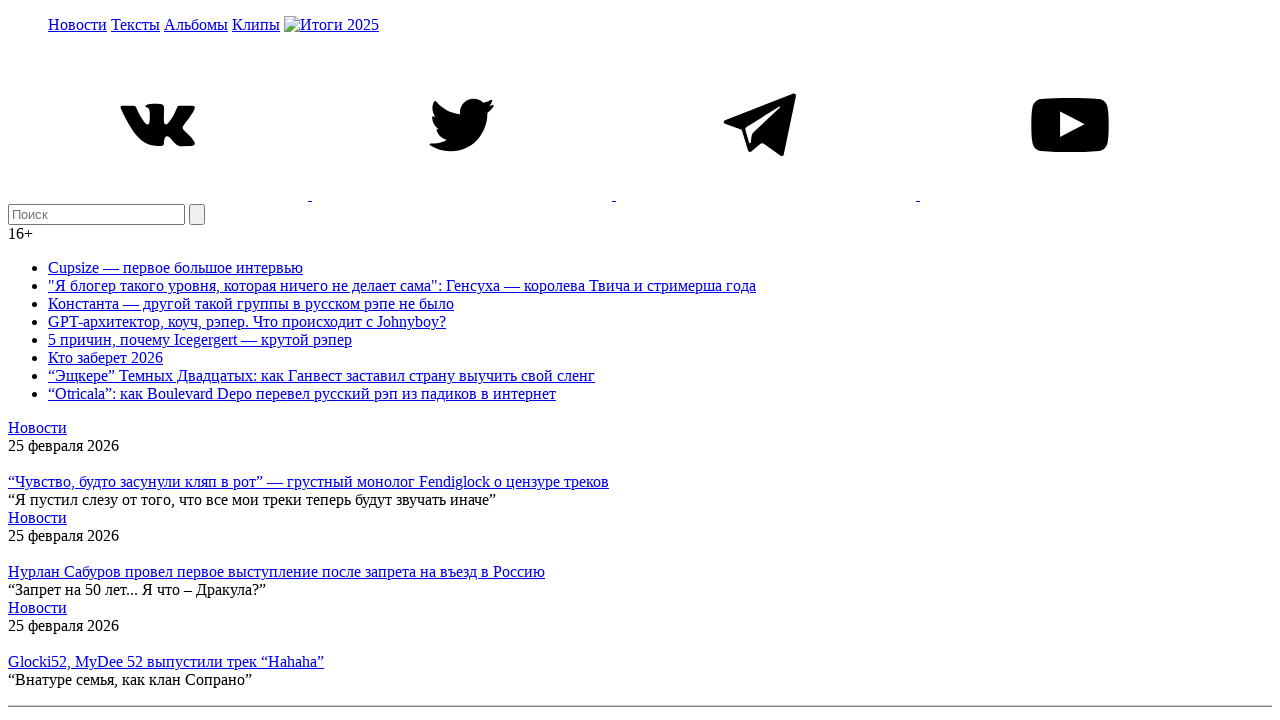

Filled search field with artist name 'atl' on #keyword
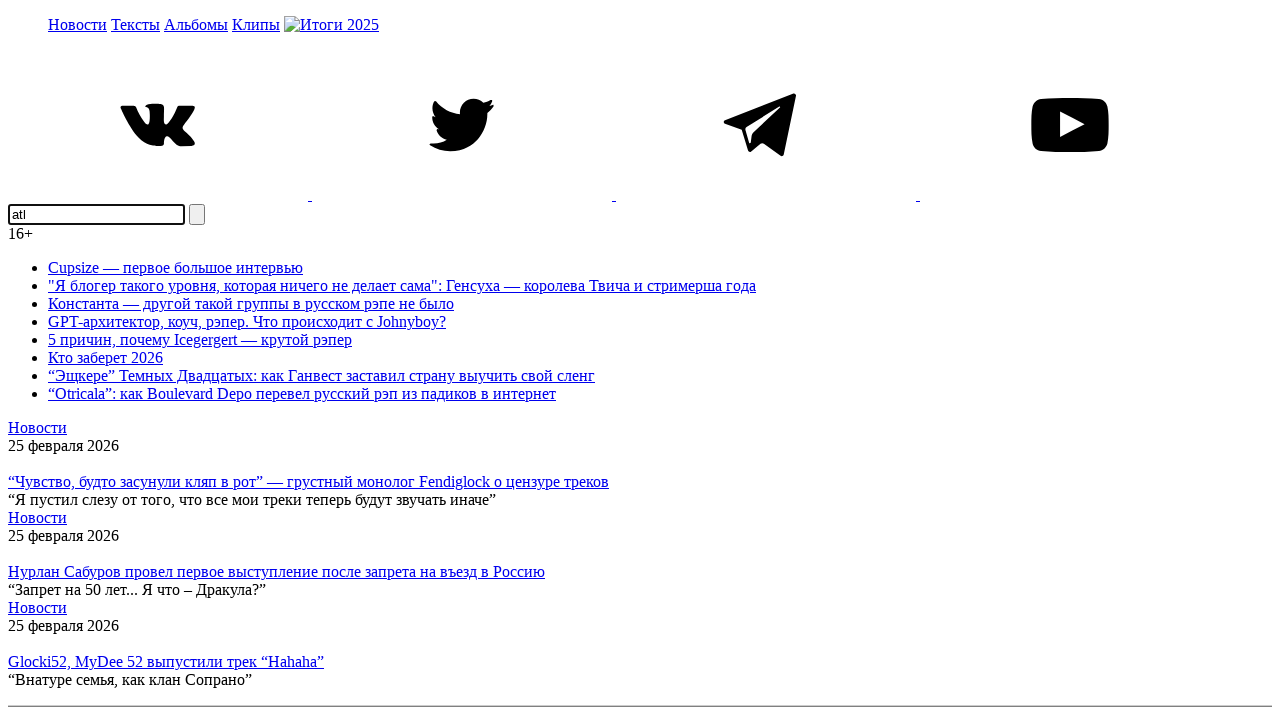

Clicked search button to search for artist at (197, 214) on #searchBtn
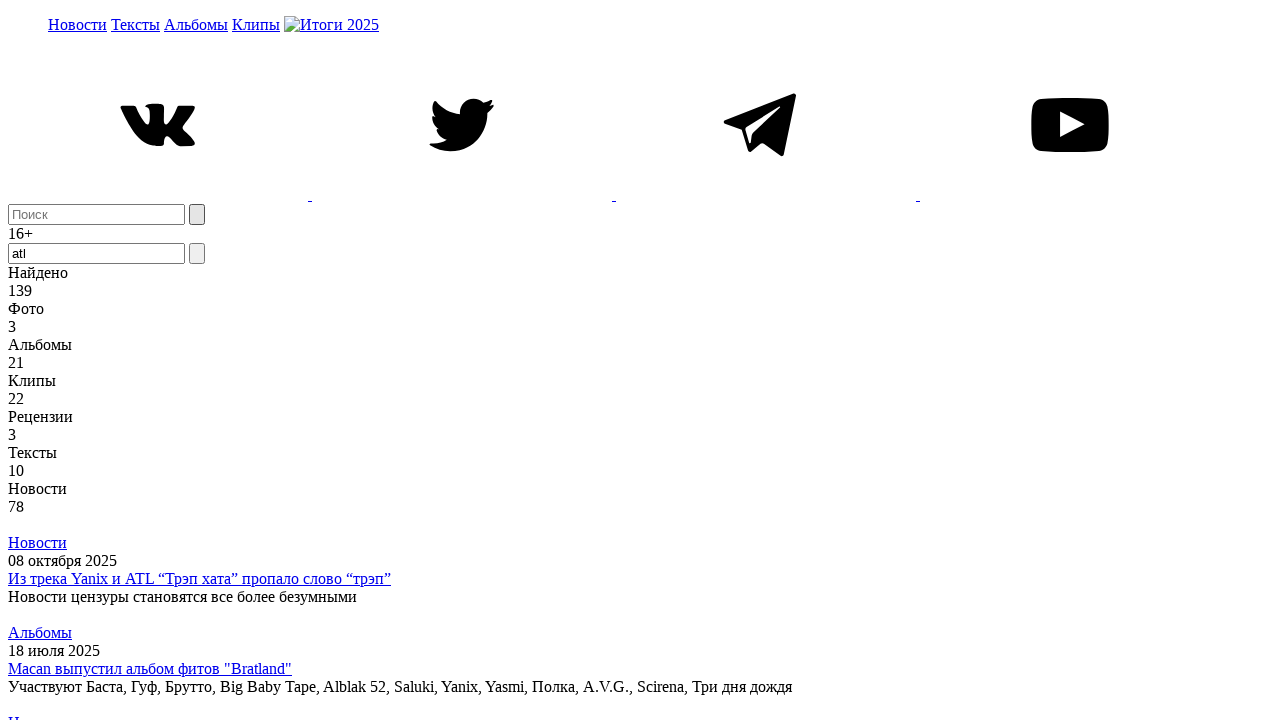

Search results loaded in content column
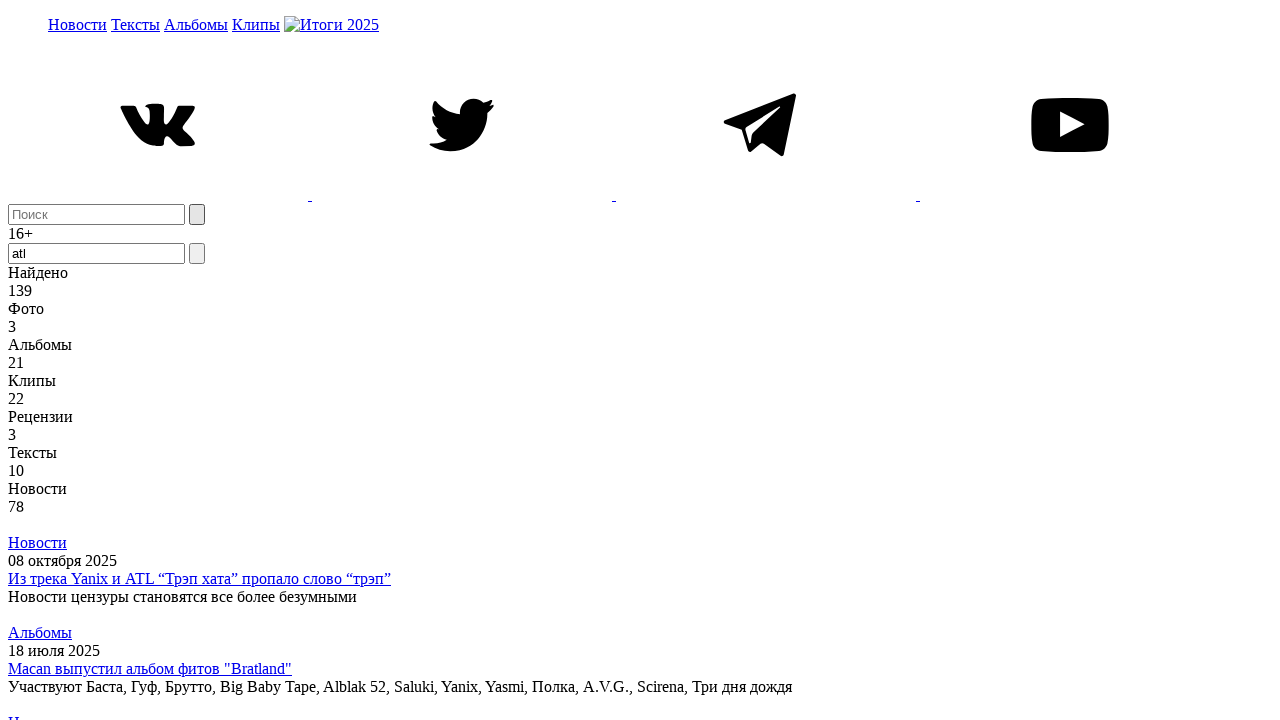

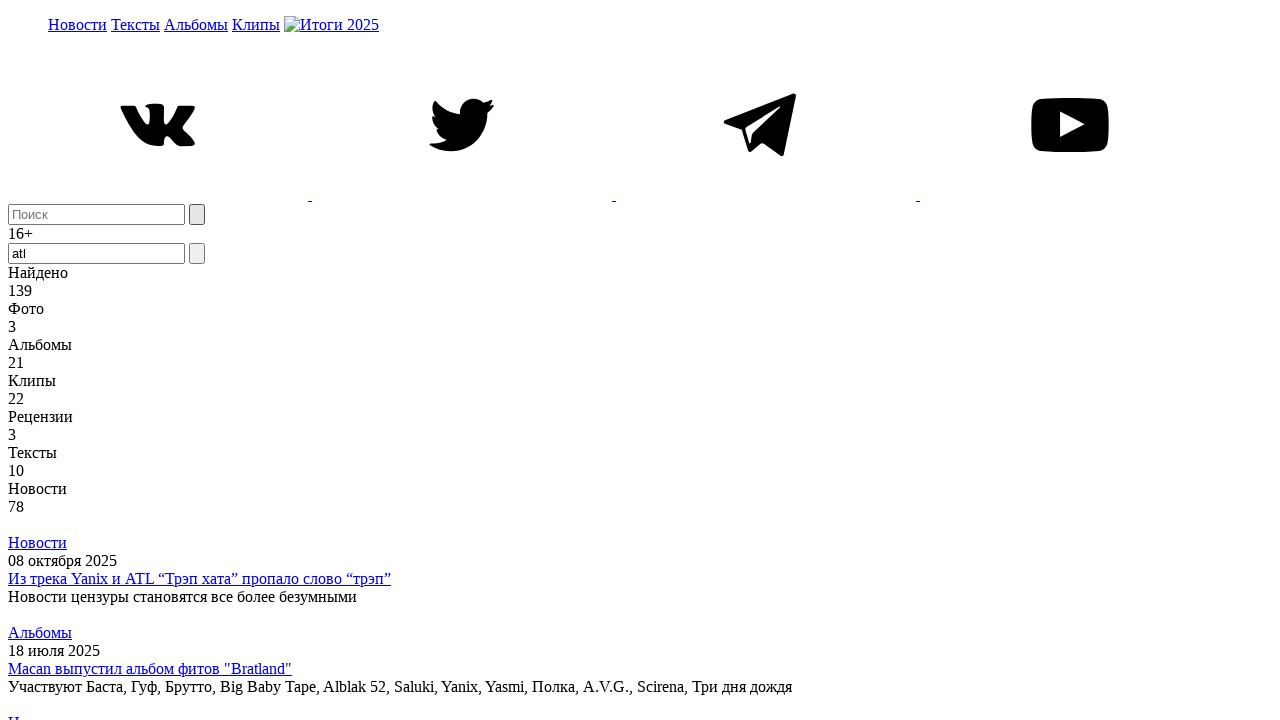